Tests Vue.js dropdown component by selecting options and verifying the toggle displays the selected value.

Starting URL: https://mikerodham.github.io/vue-dropdowns/

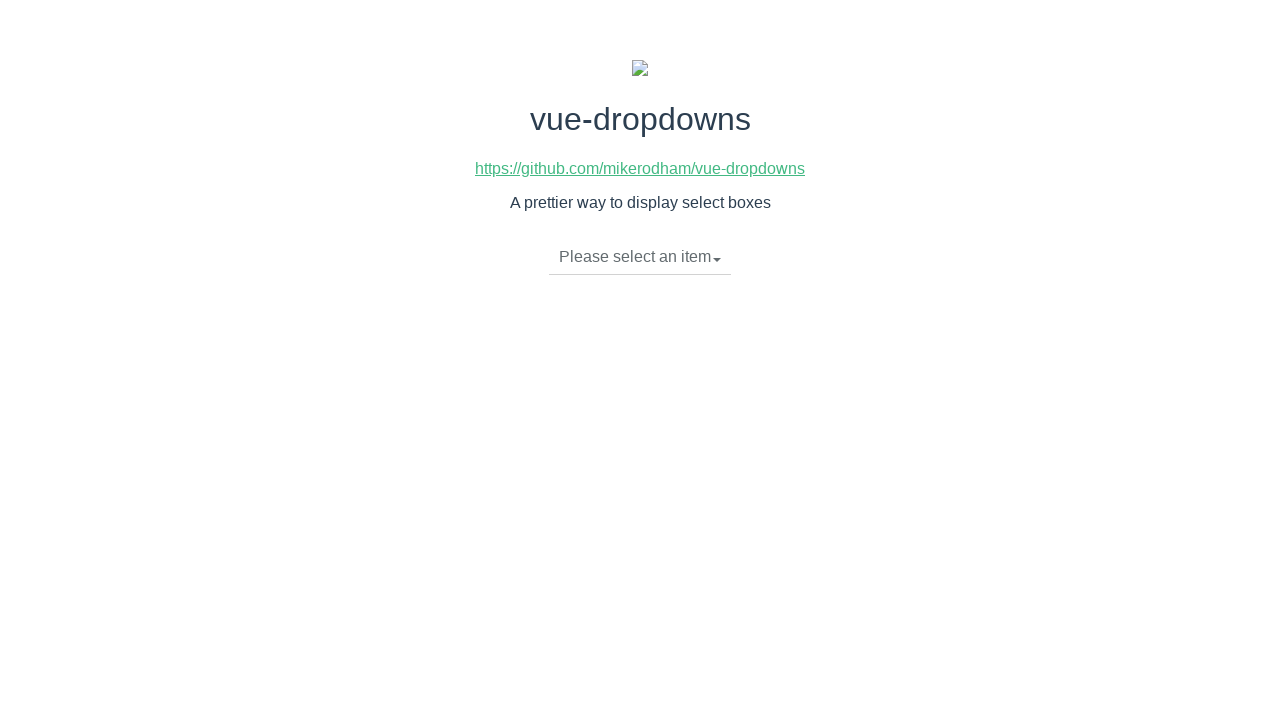

Clicked dropdown toggle to open menu at (640, 257) on li.dropdown-toggle
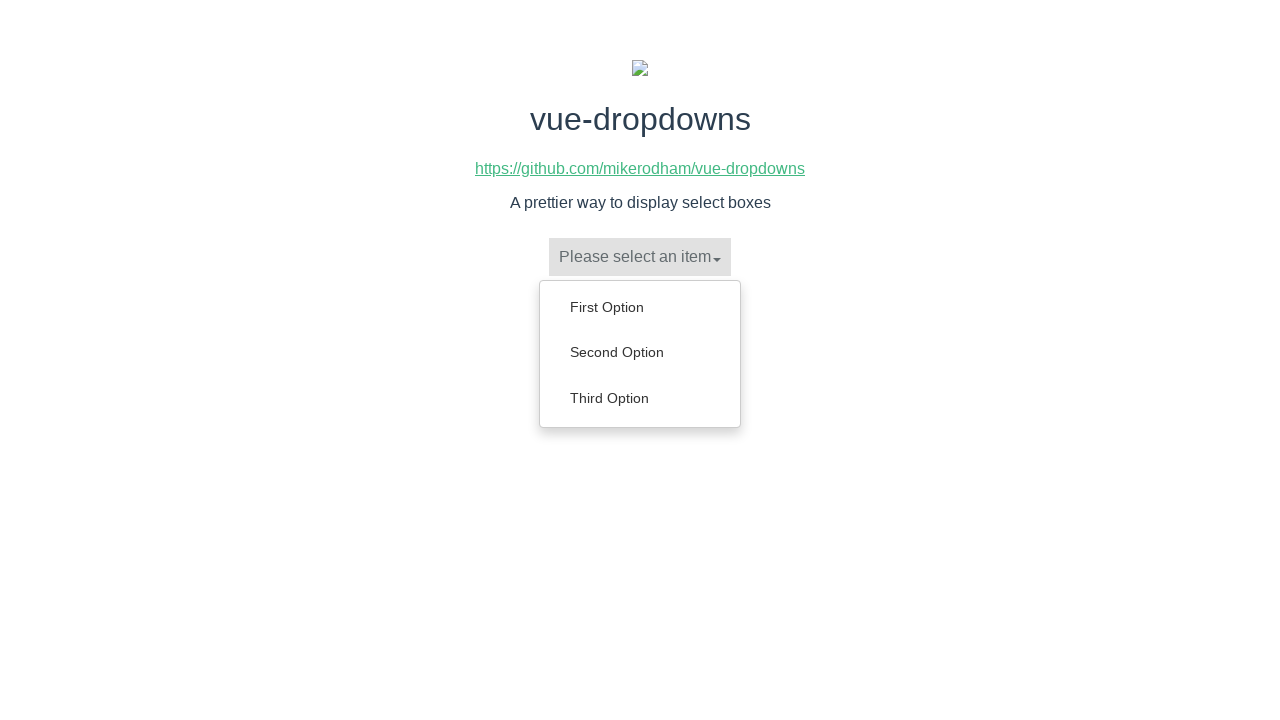

Dropdown menu items loaded
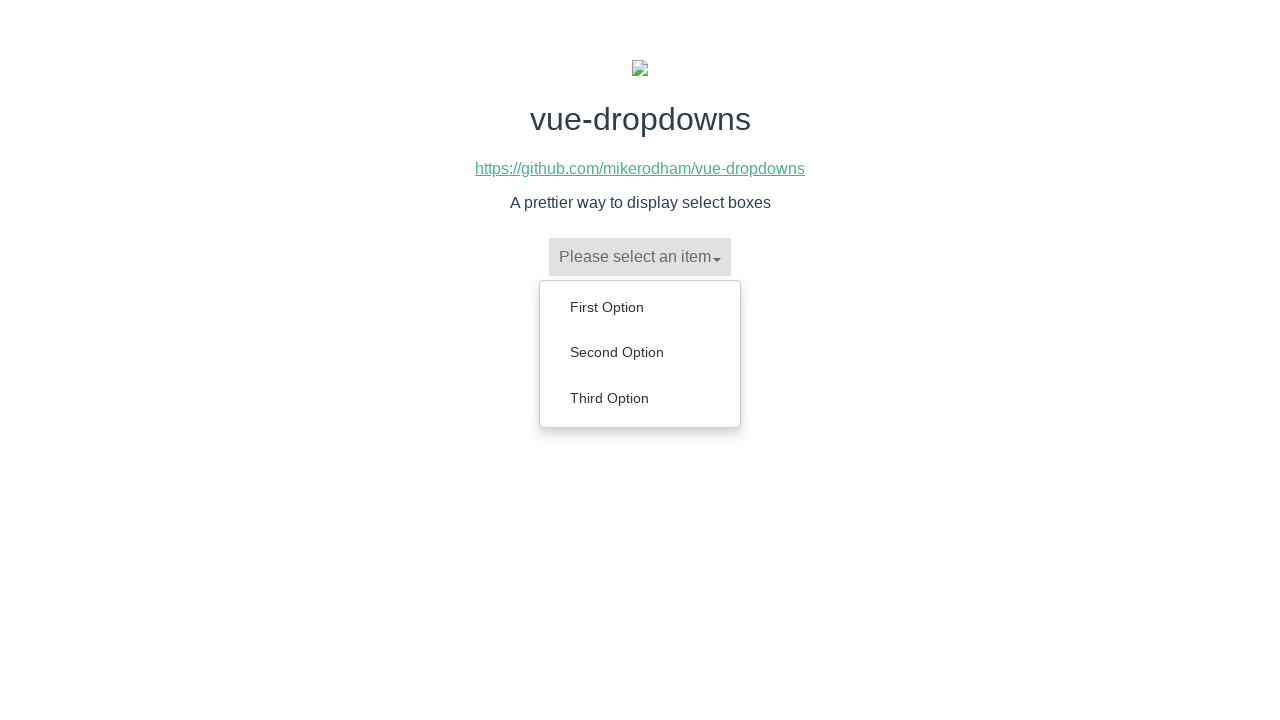

Selected 'First Option' from dropdown menu at (640, 307) on ul.dropdown-menu li:has-text('First Option')
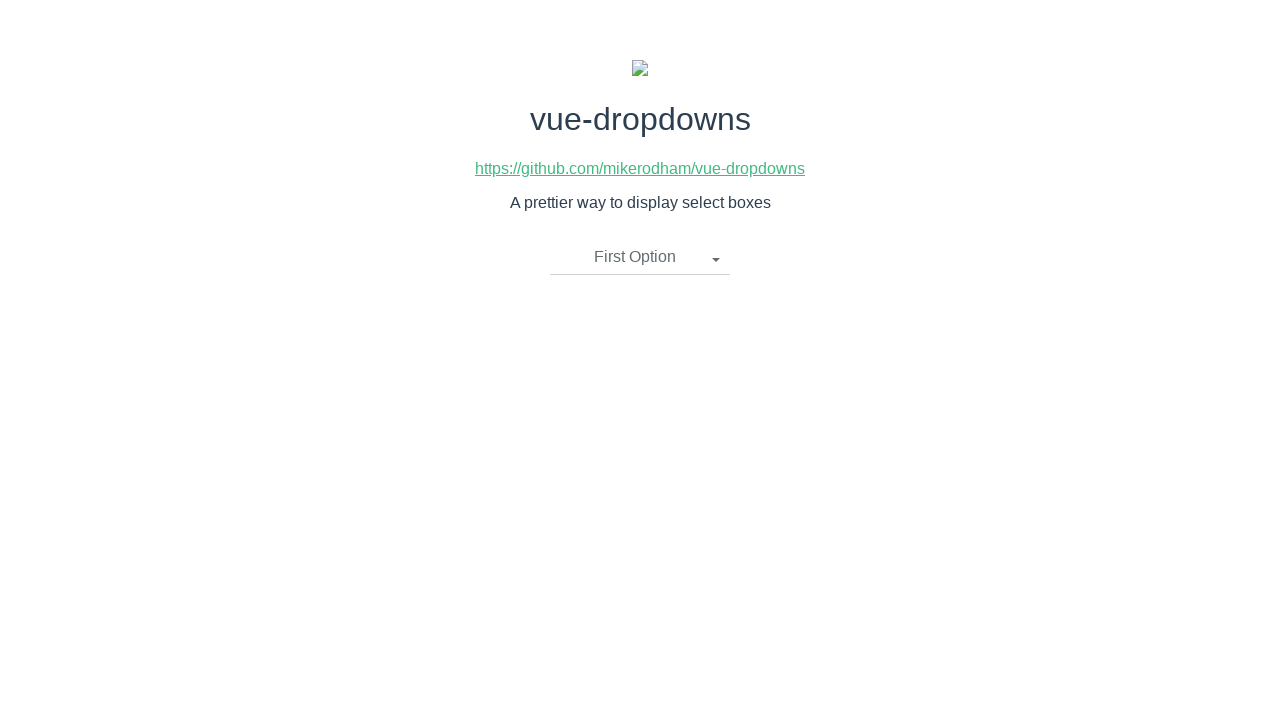

Verified dropdown toggle displays 'First Option'
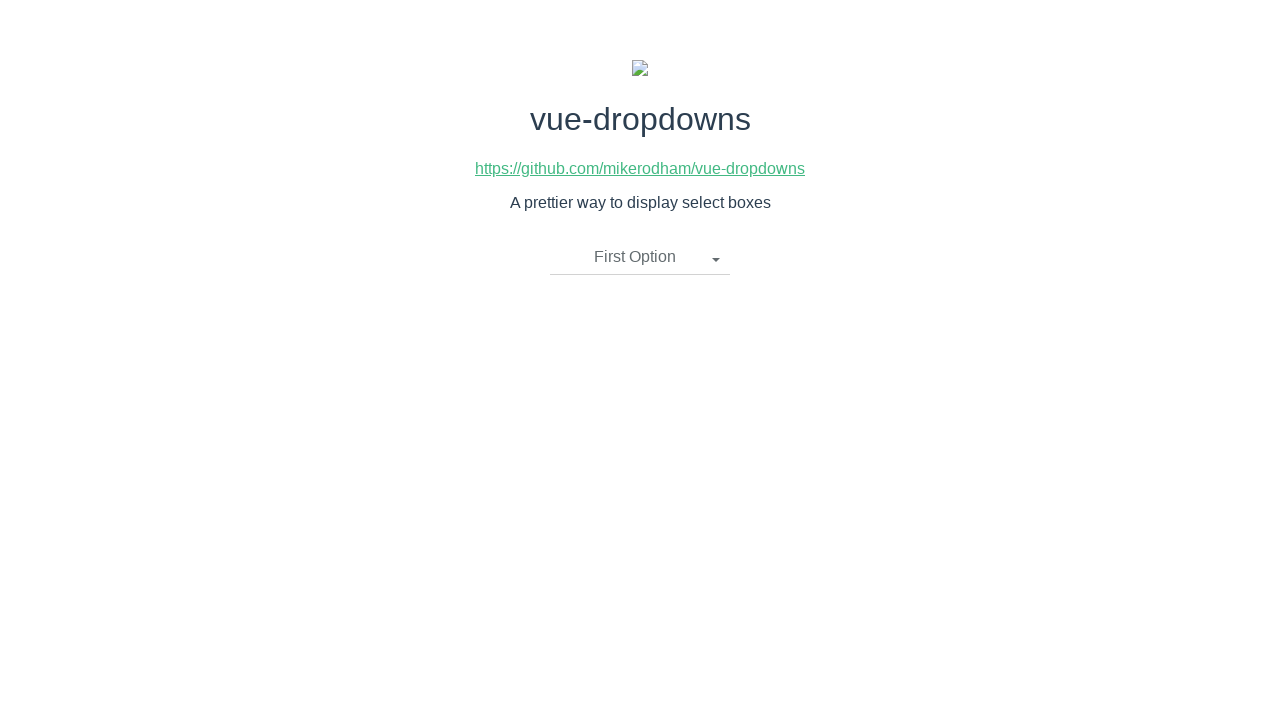

Clicked dropdown toggle to open menu again at (640, 257) on li.dropdown-toggle
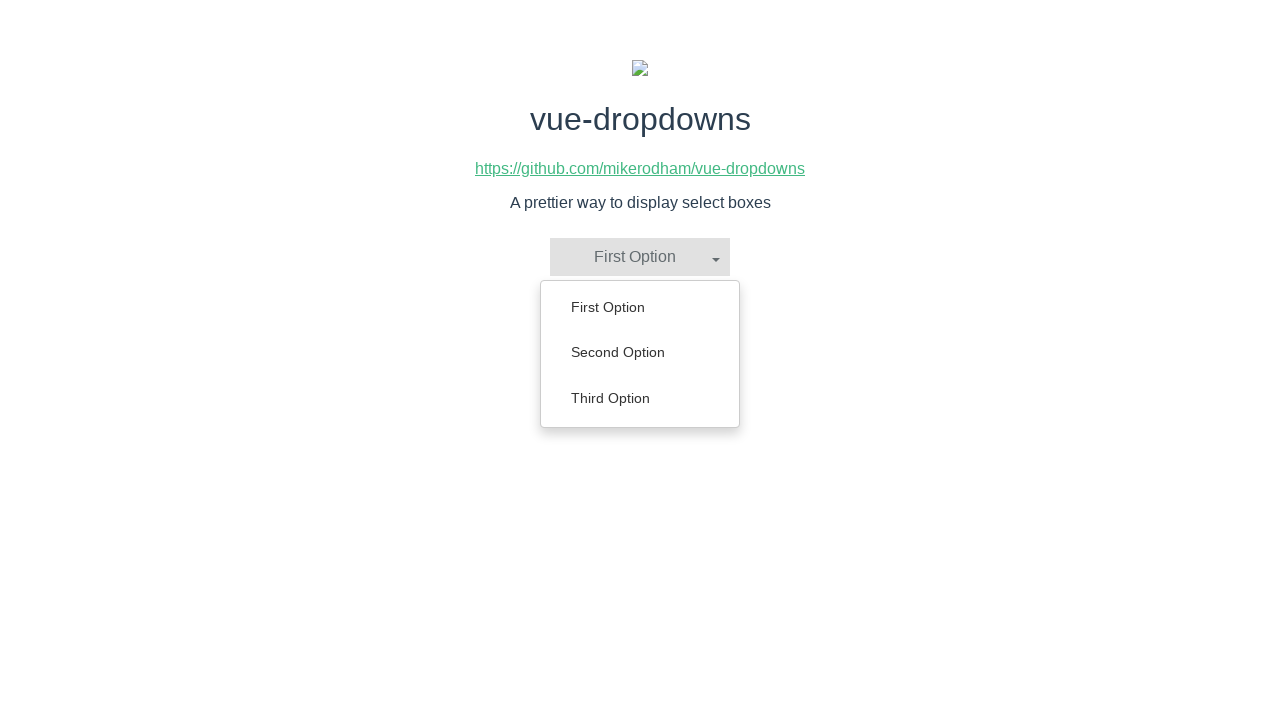

Dropdown menu items loaded
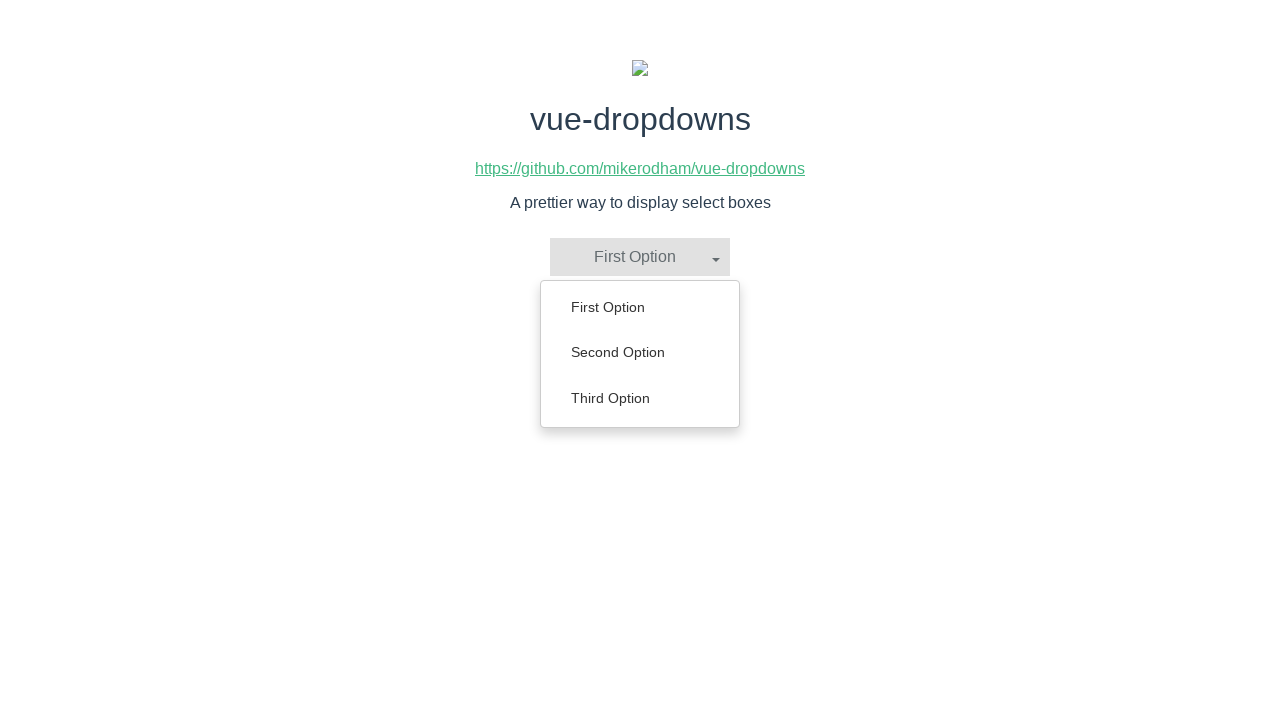

Selected 'Second Option' from dropdown menu at (640, 352) on ul.dropdown-menu li:has-text('Second Option')
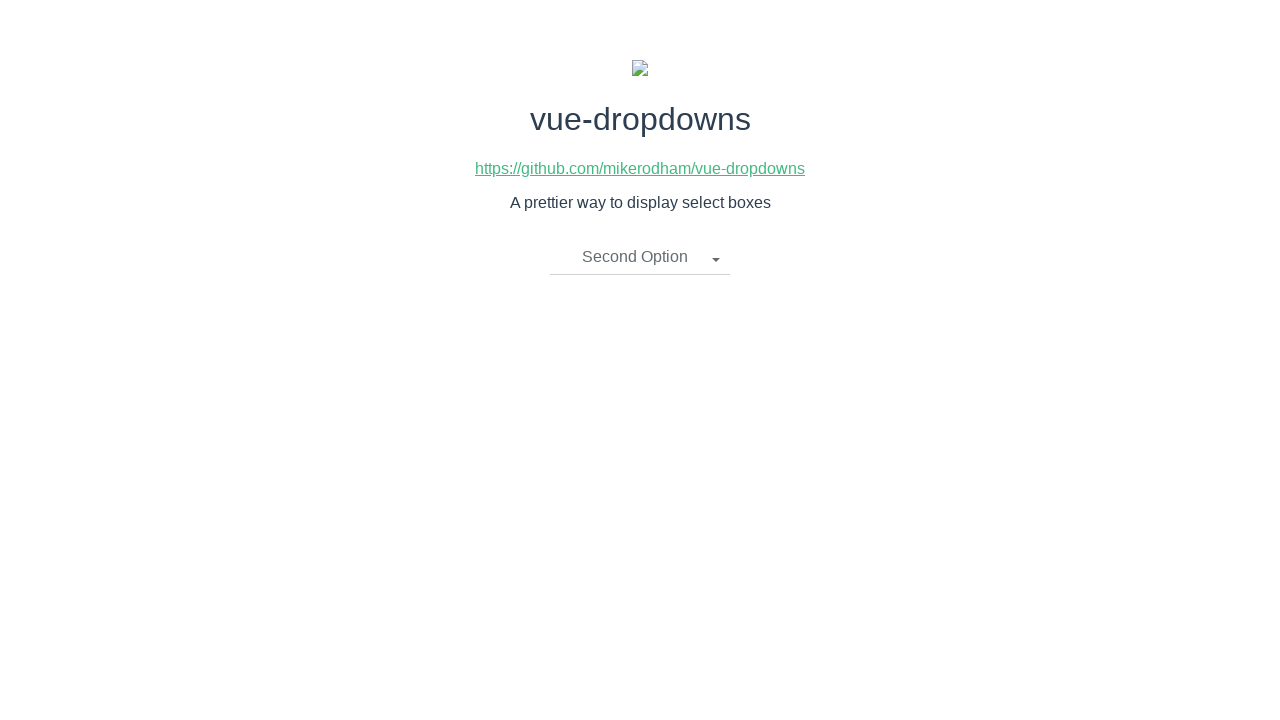

Verified dropdown toggle displays 'Second Option'
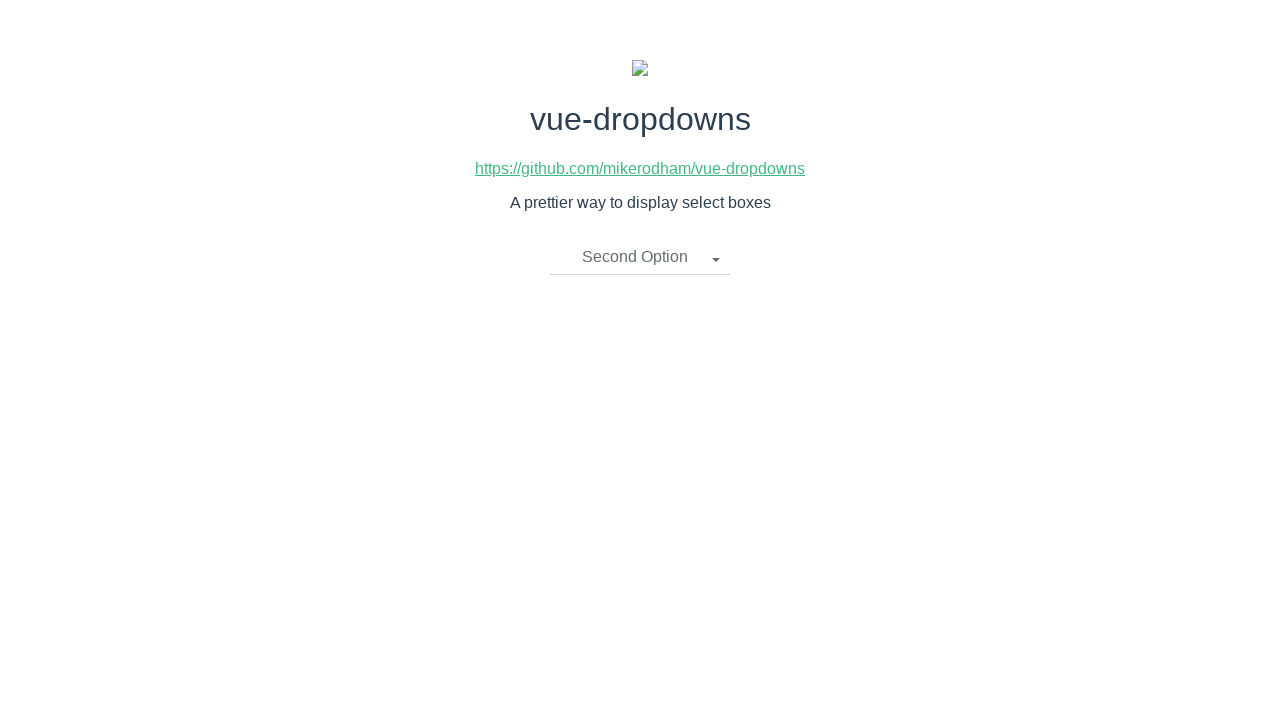

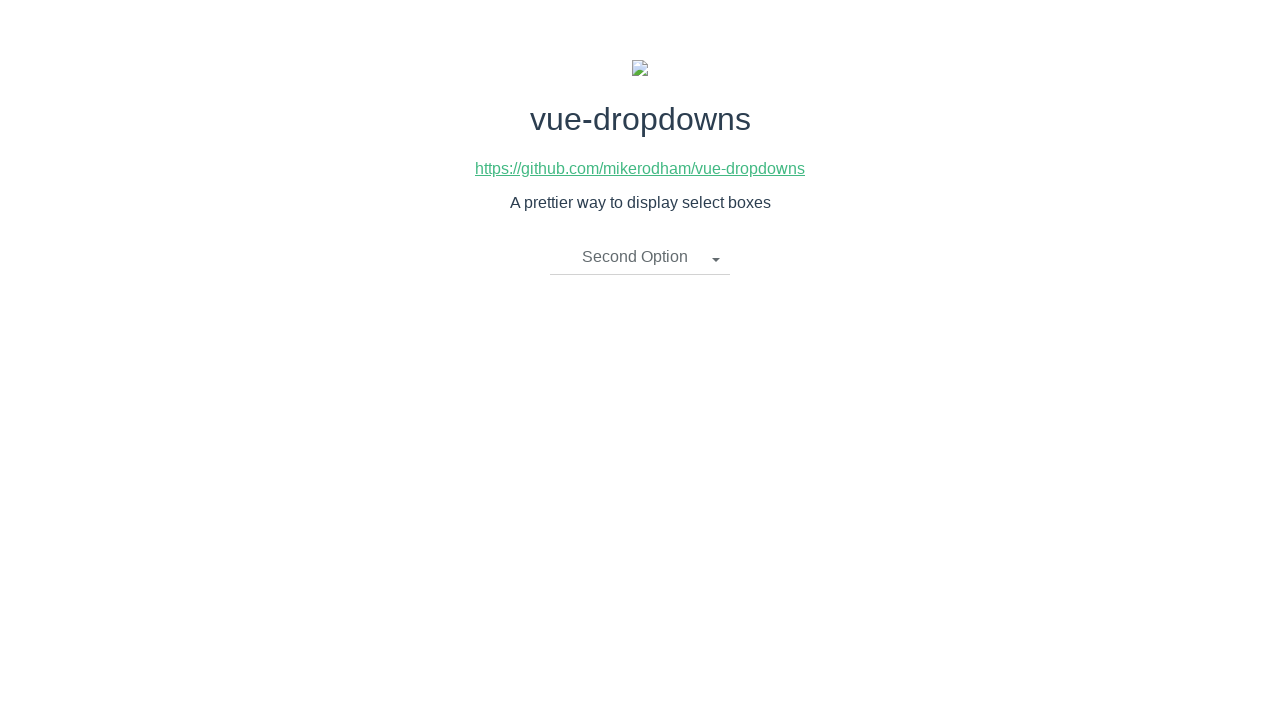